Fills out the text box form with user details and verifies the submitted name appears in the output

Starting URL: https://demoqa.com/text-box

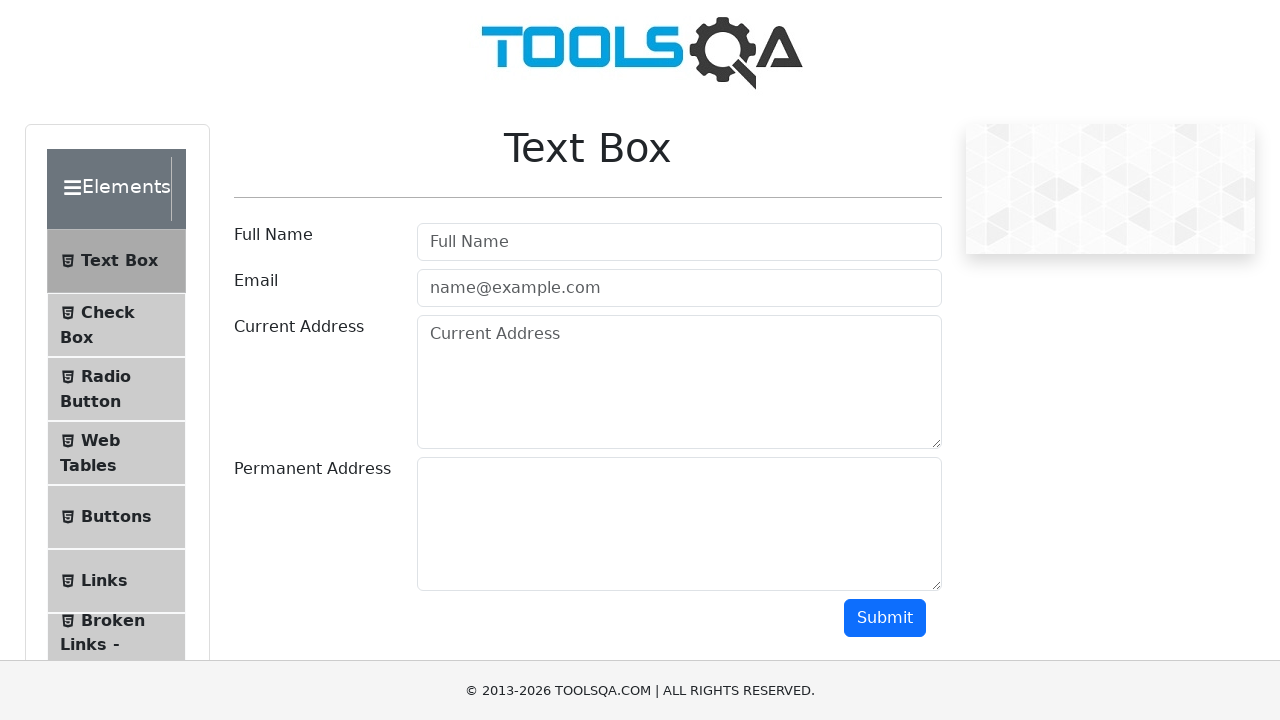

Filled userName field with 'Arifin' on #userName
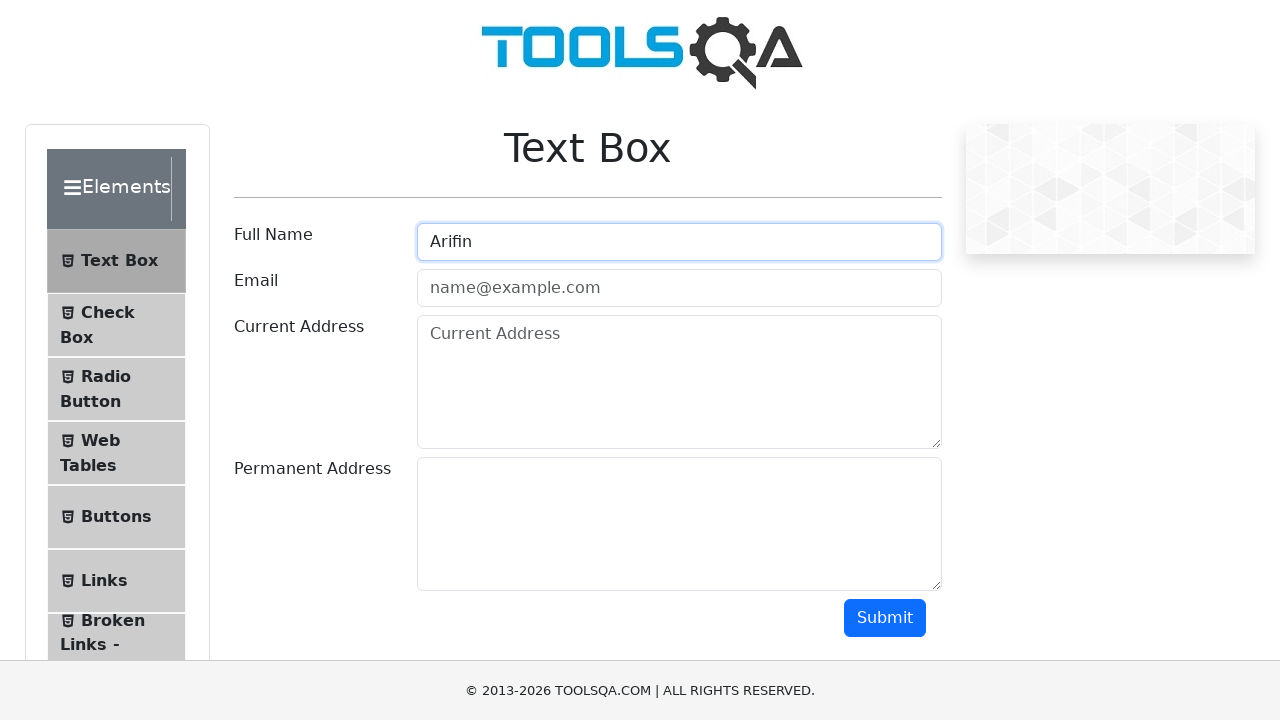

Filled userEmail field with 'xyz@gmail.com' on #userEmail
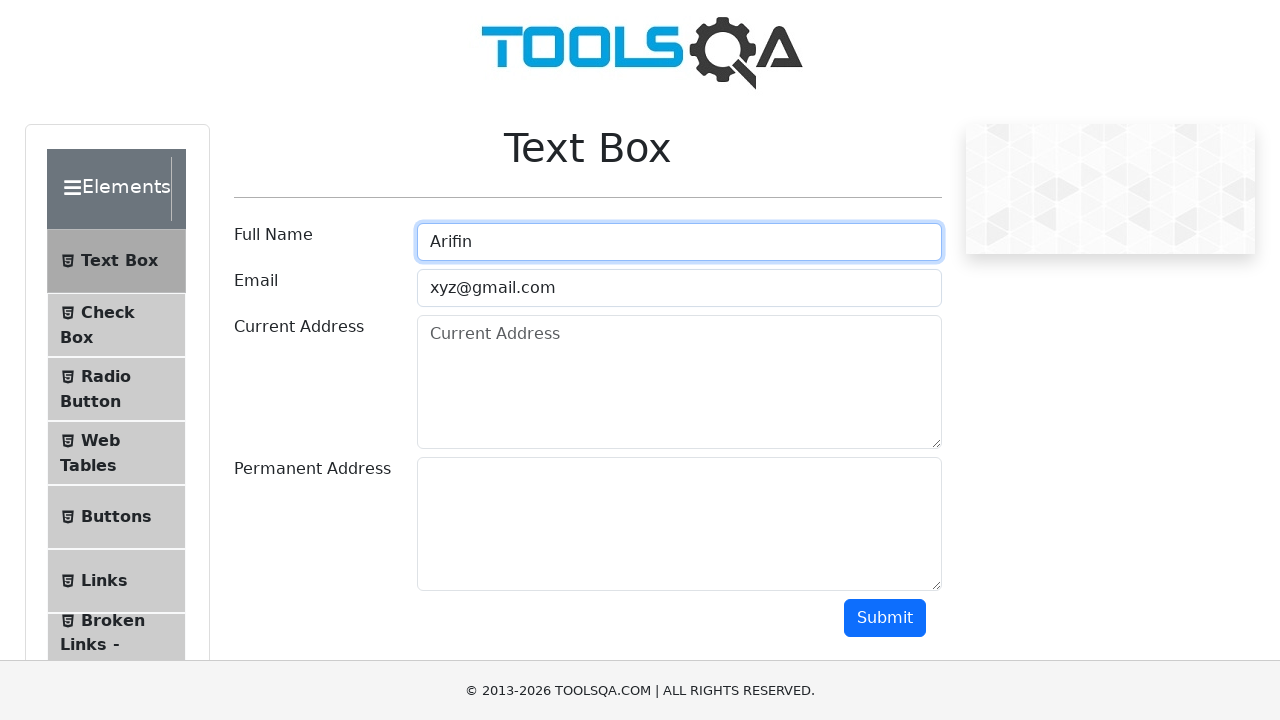

Filled currentAddress field with 'BD' on #currentAddress
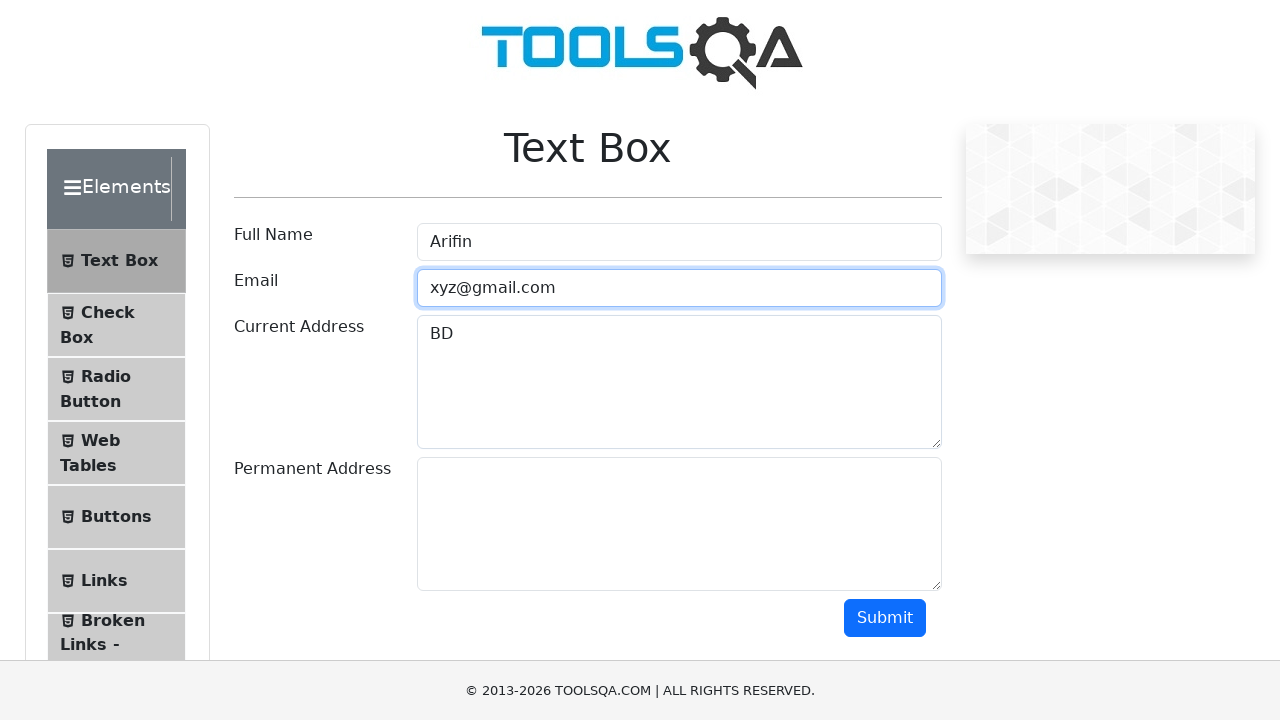

Filled permanentAddress field with 'BD' on #permanentAddress
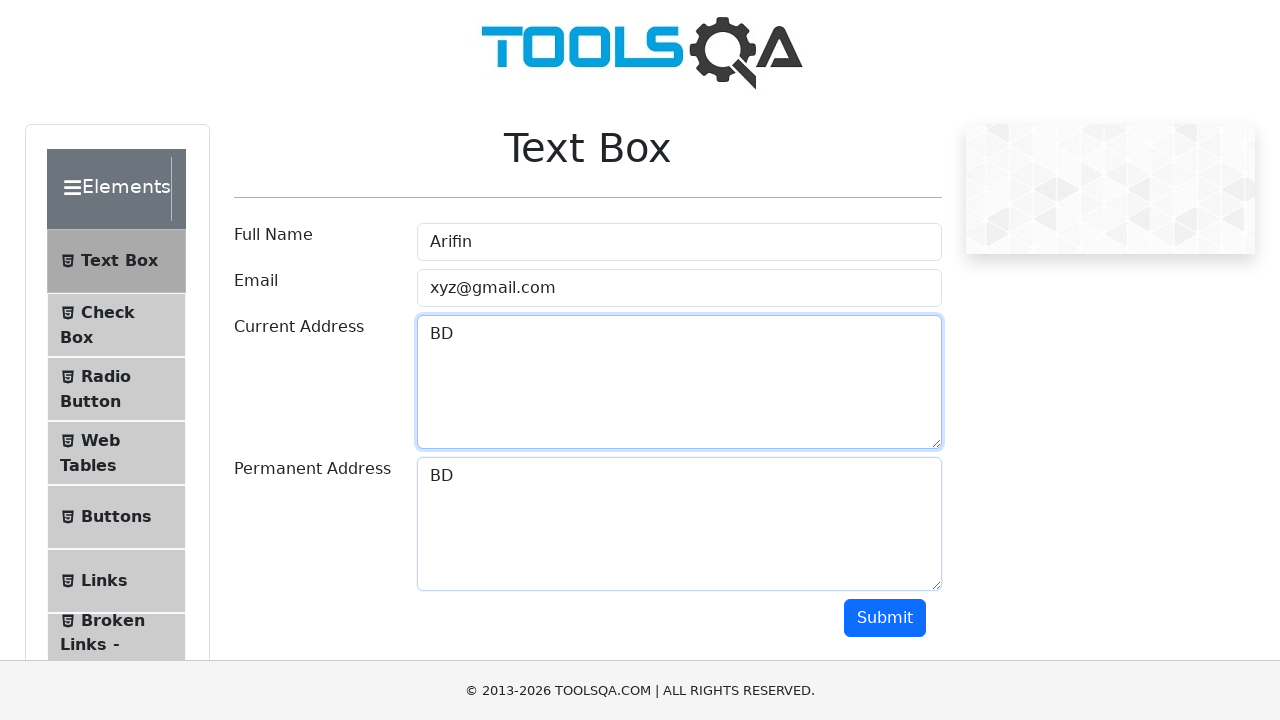

Scrolled down 350px to make submit button visible
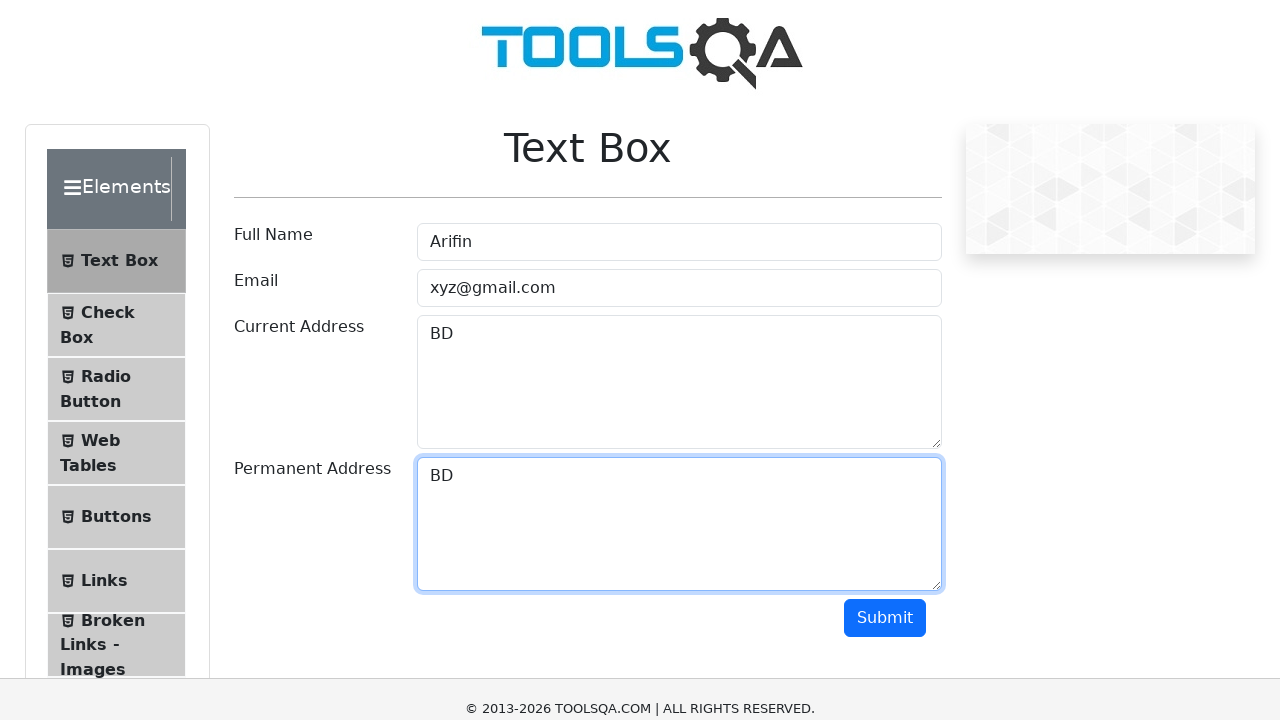

Clicked submit button to submit form at (885, 268) on #submit
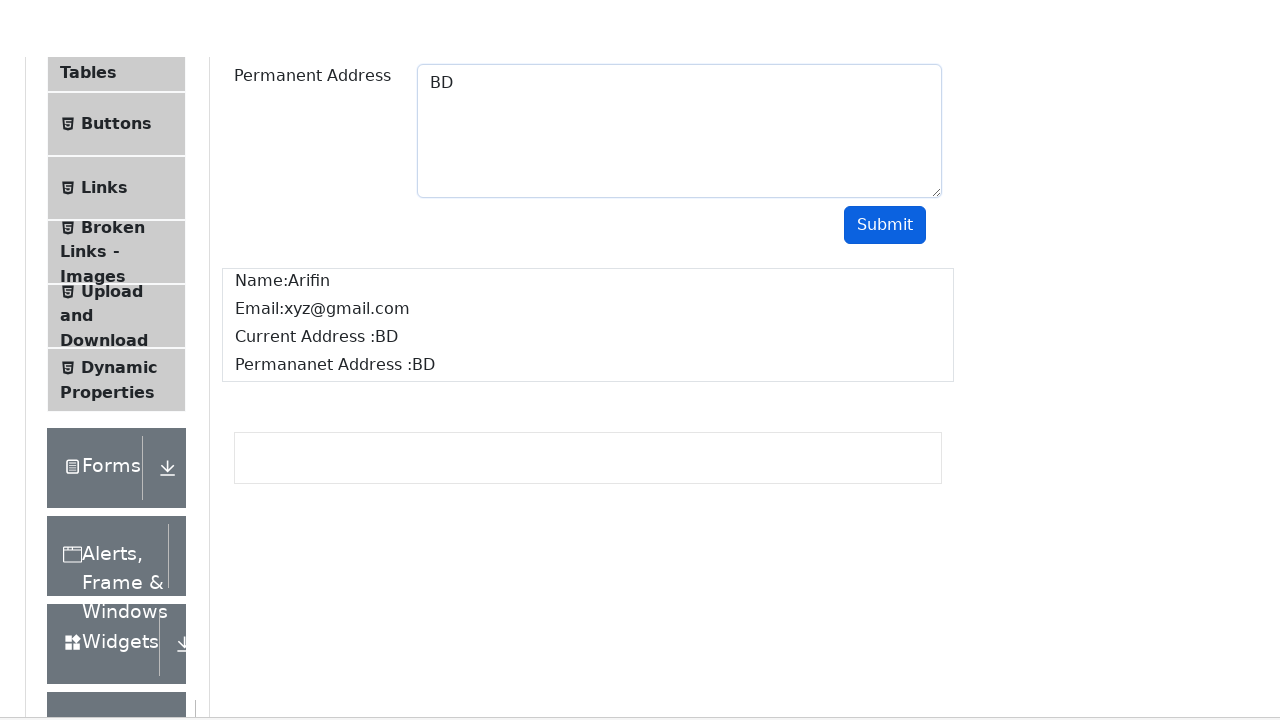

Retrieved name text from output element
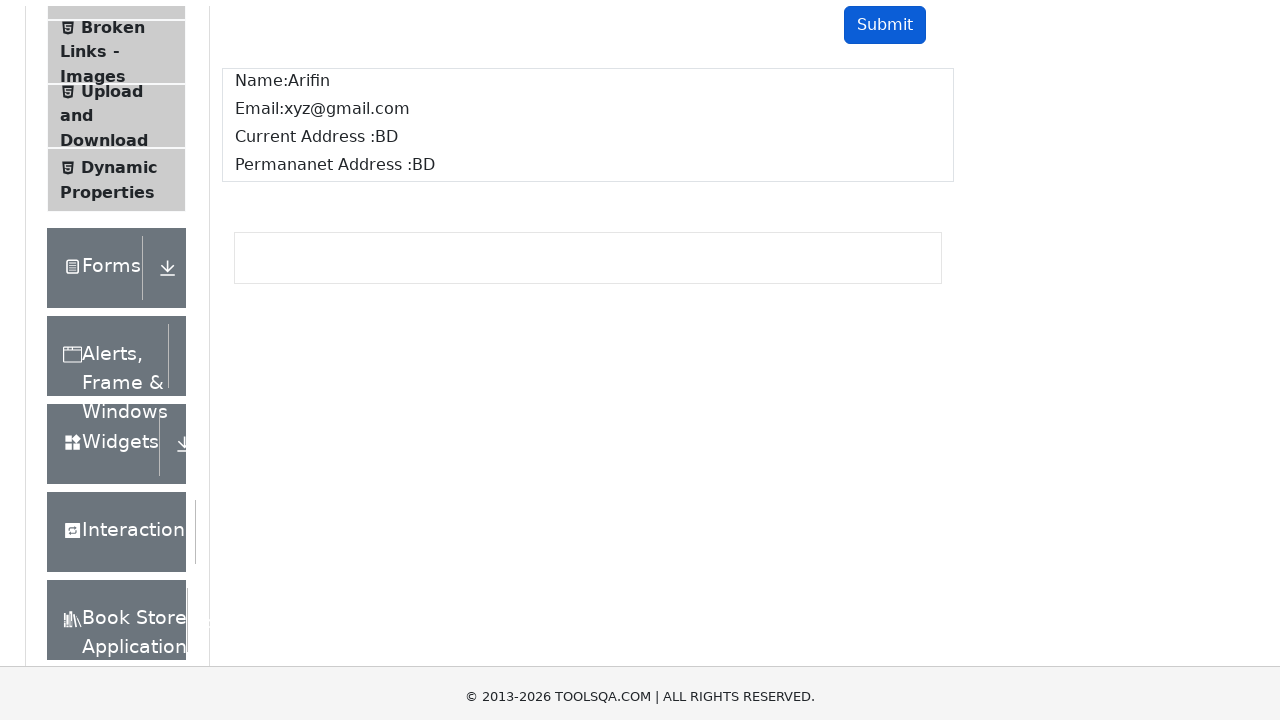

Verified that 'Arifin' appears in the submitted output
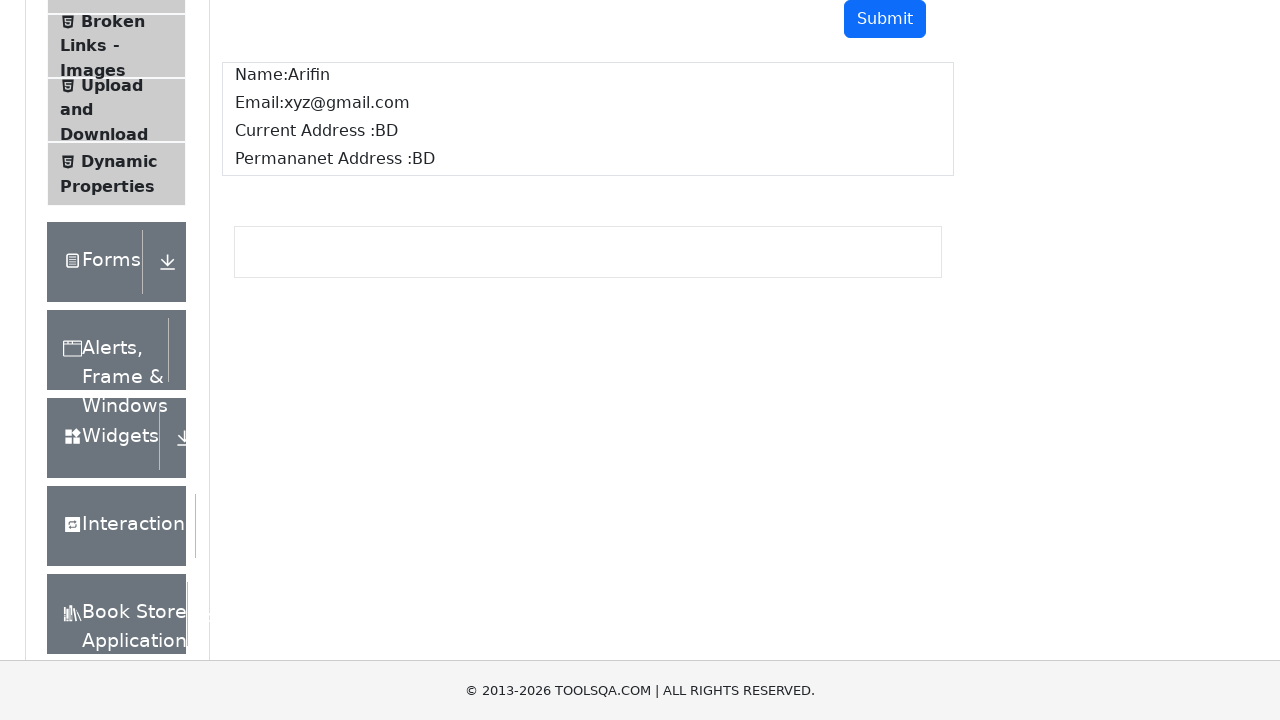

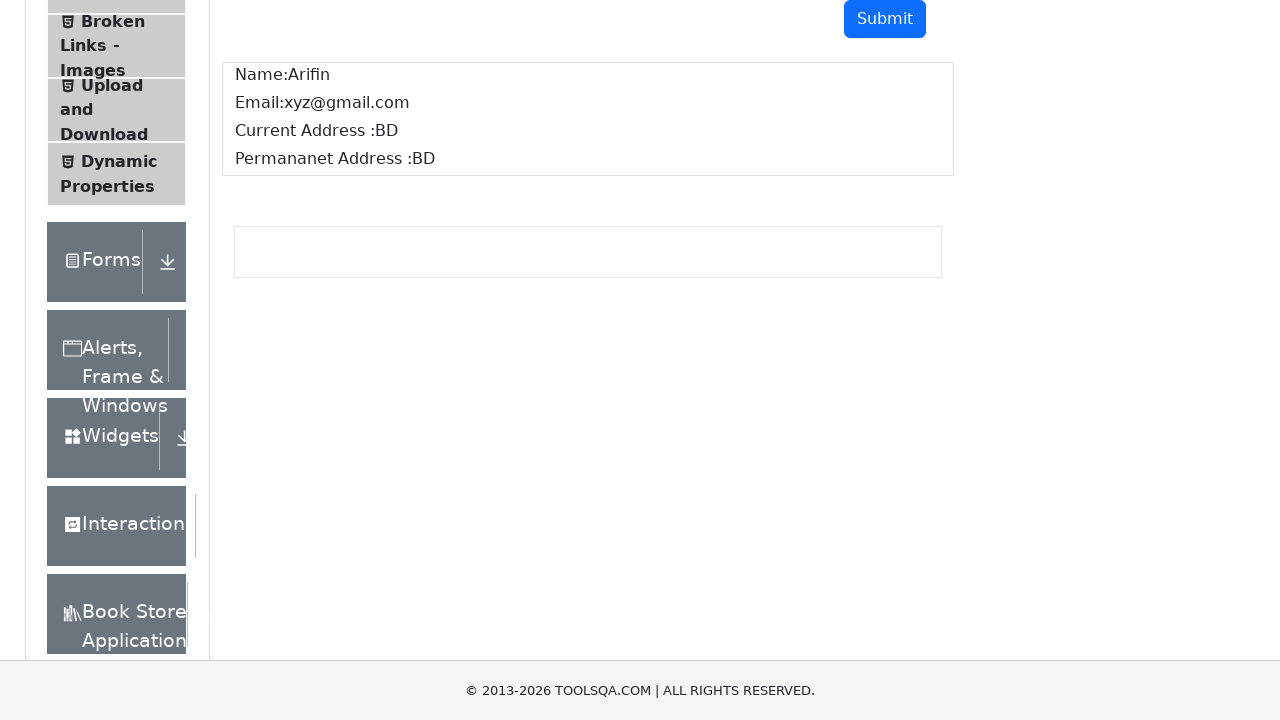